Tests form submission by navigating to Basic Elements tab, filling email and password fields, submitting the form, and handling the resulting alert

Starting URL: http://automationbykrishna.com/#

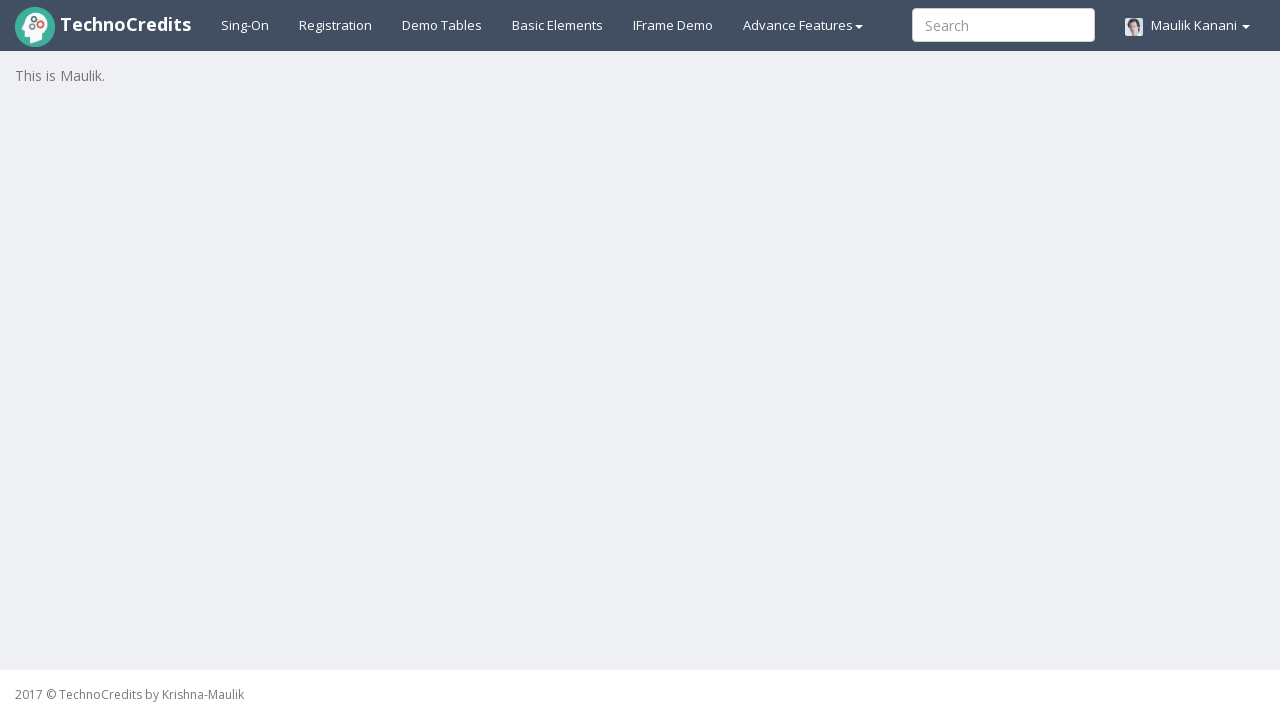

Clicked on Basic Elements tab at (558, 25) on xpath=//a[@id='basicelements']
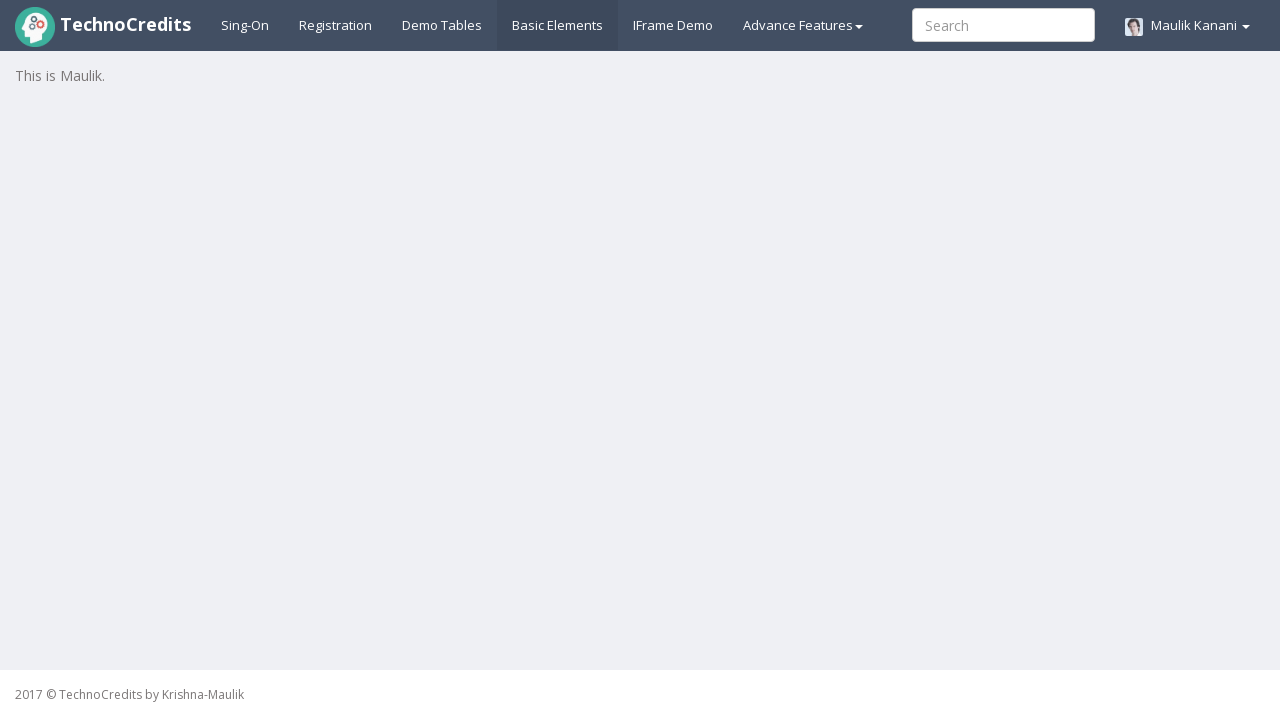

Email input field loaded and is visible
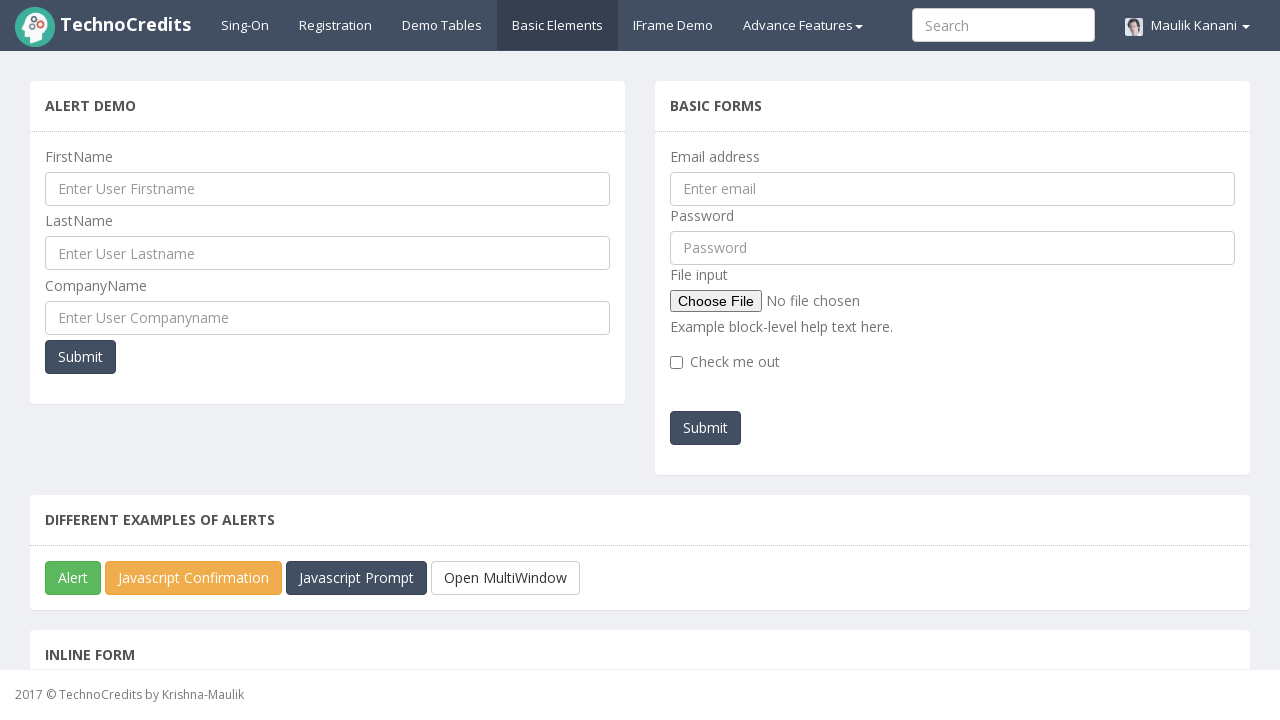

Filled email field with 'testuser@example.com' on //input[@id='exampleInputEmail1']
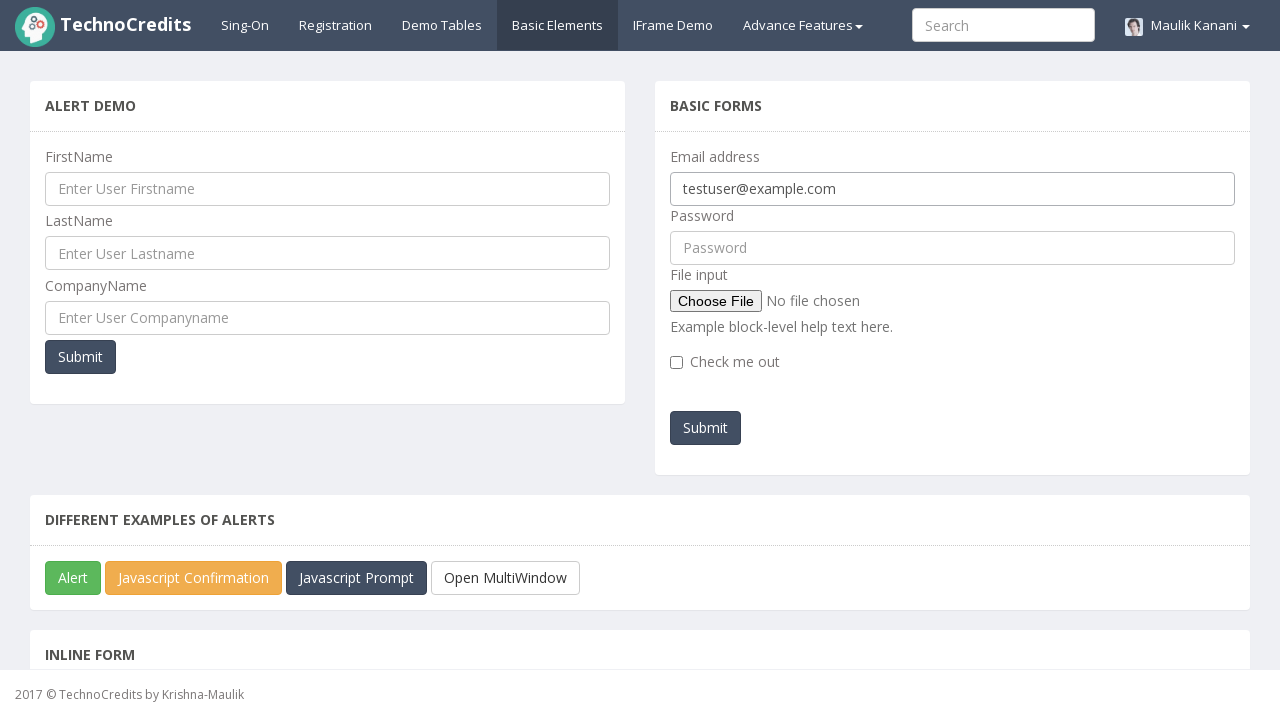

Filled password field with 'Test123!' on //input[@id='pwd']
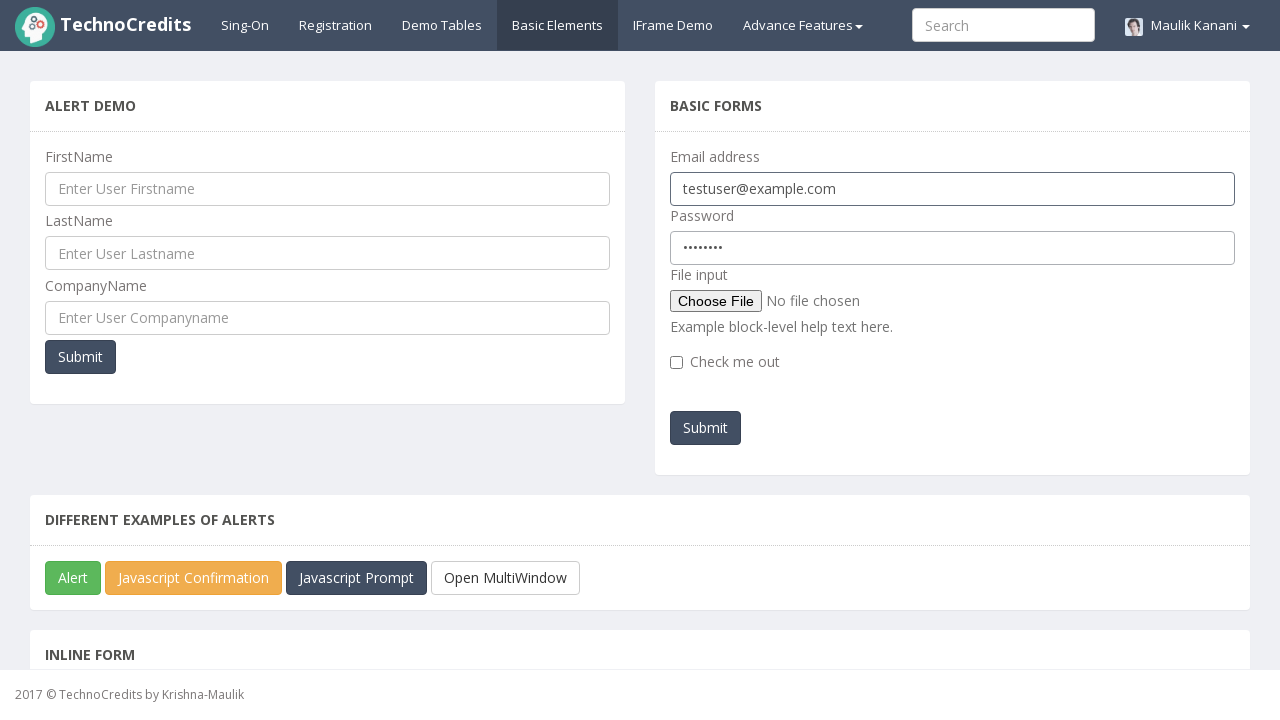

Clicked form submit button at (706, 428) on xpath=//button[@id='submitb2']
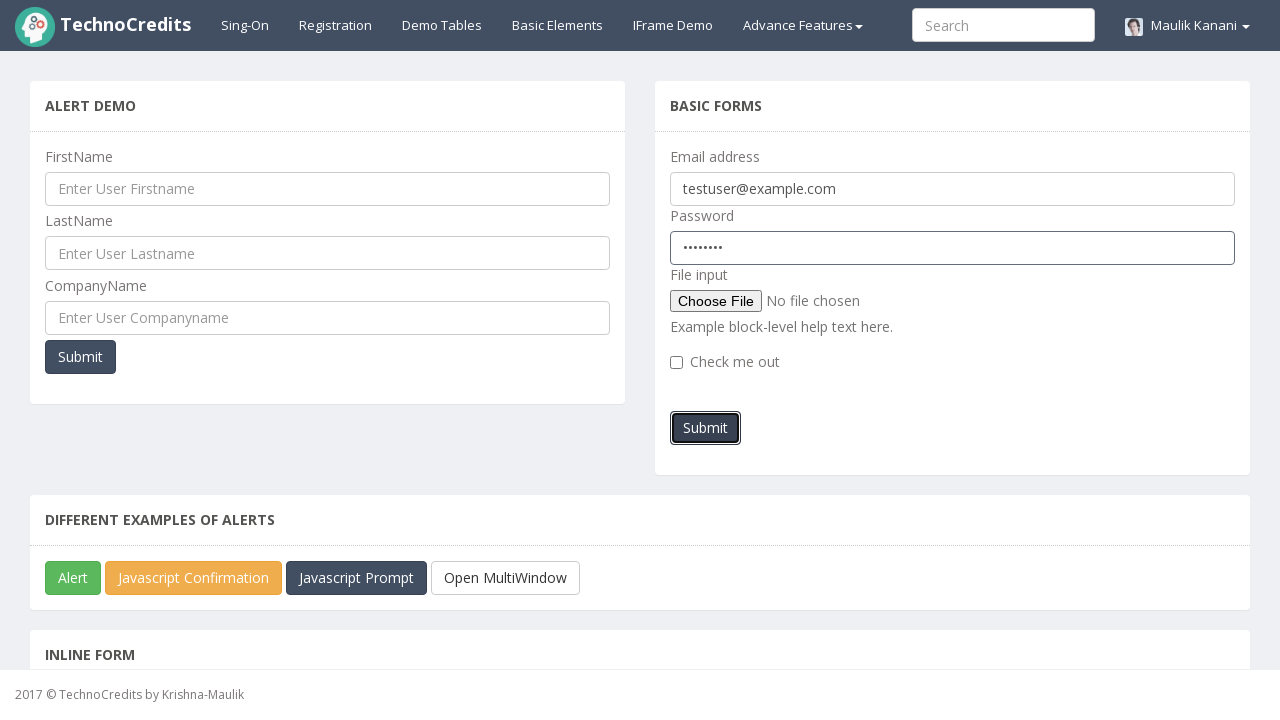

Alert dialog accepted
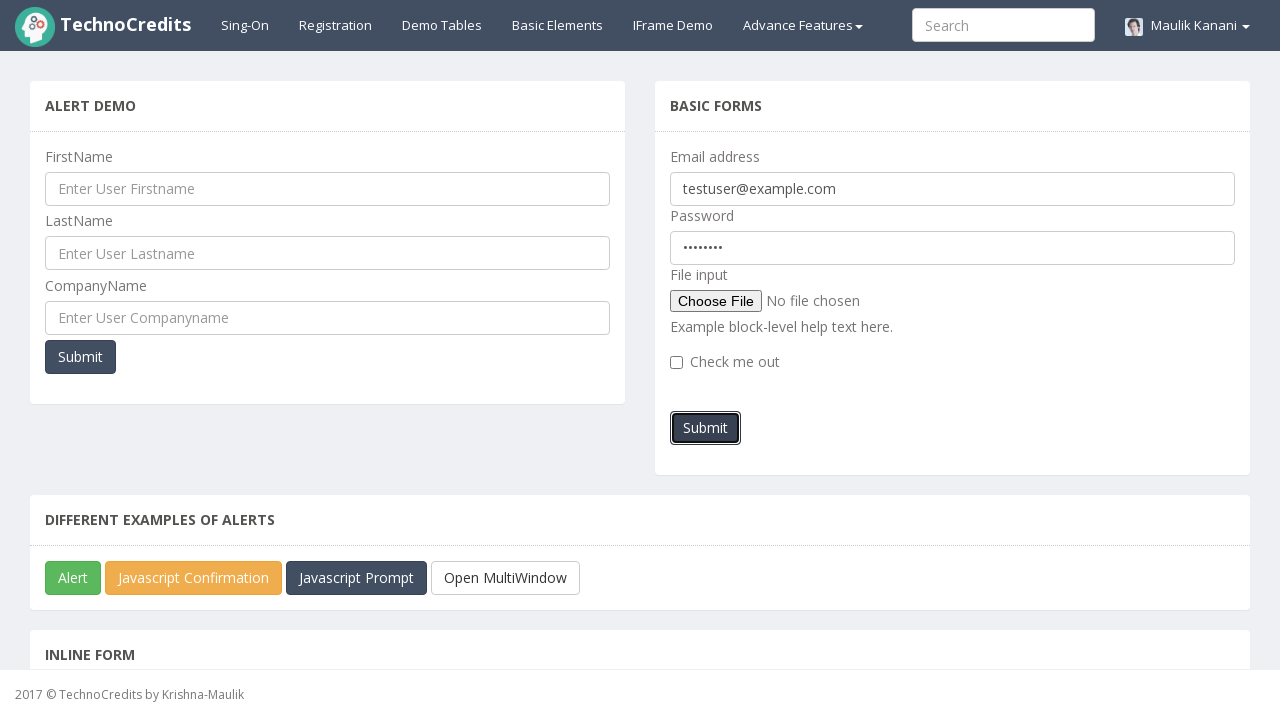

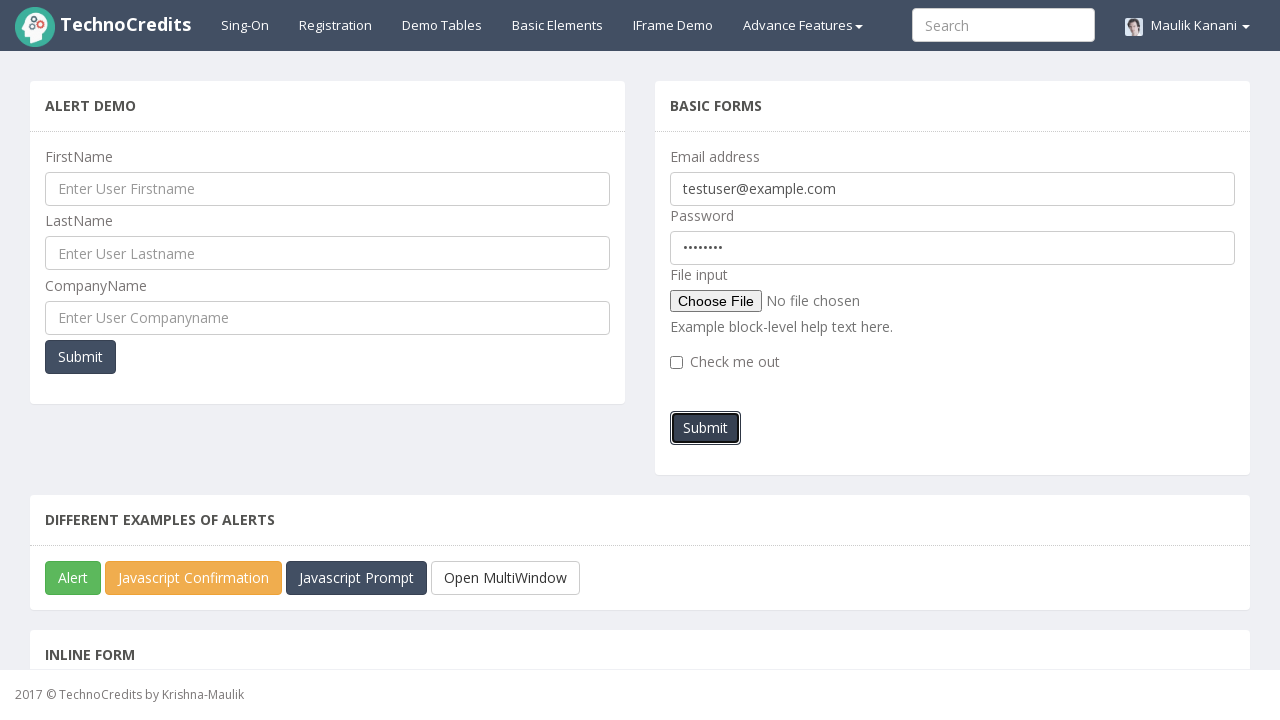